Navigates to VWO application page and verifies the page title

Starting URL: https://app.vwo.com

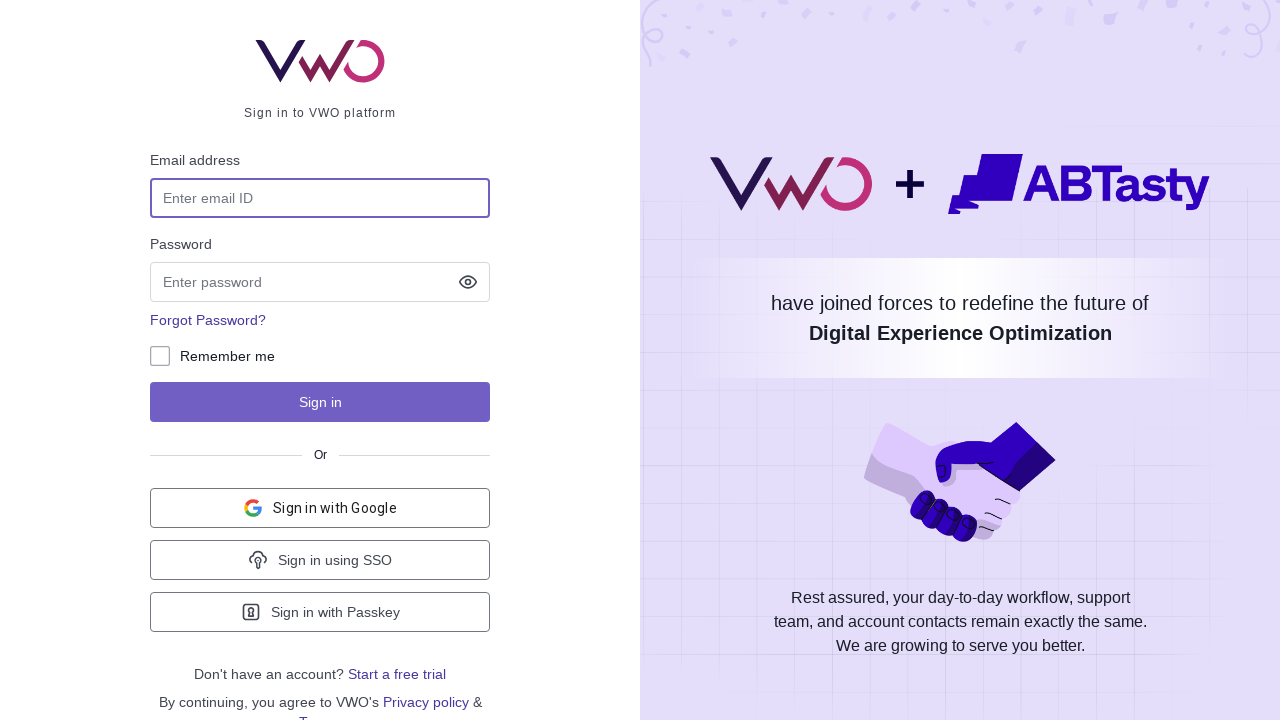

Navigated to VWO application page at https://app.vwo.com
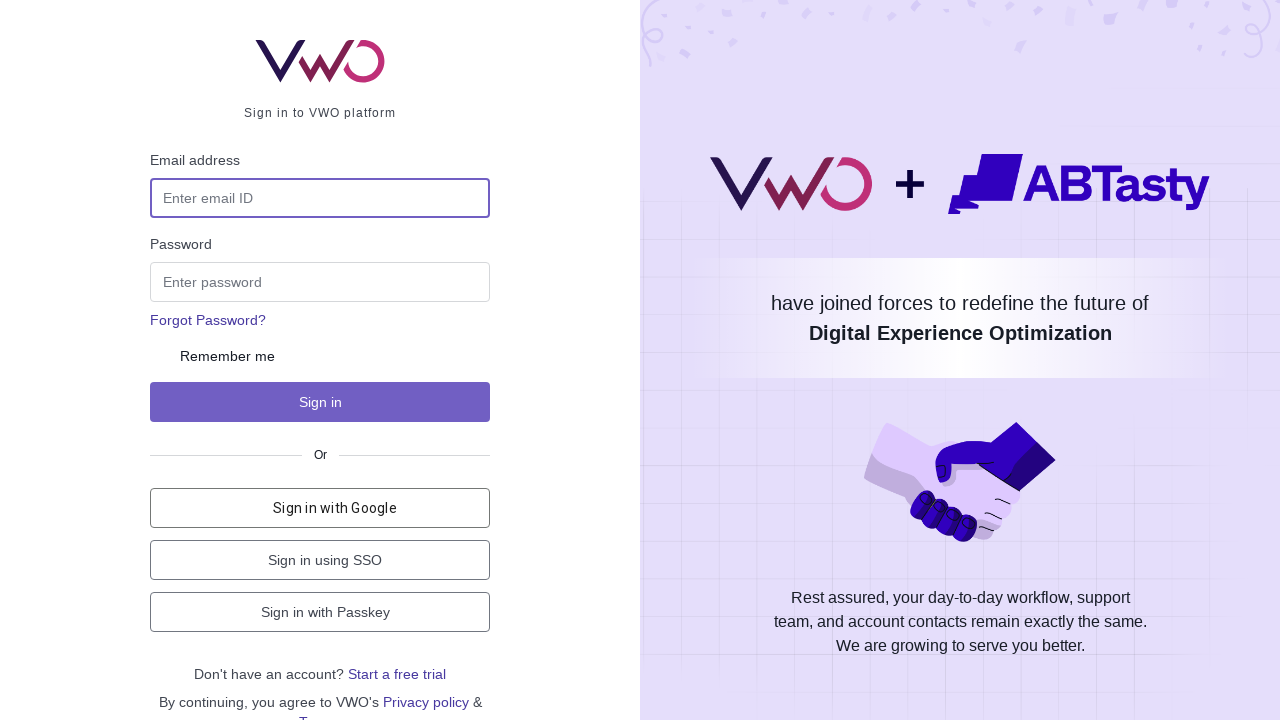

Verified page title matches 'Login - VWO'
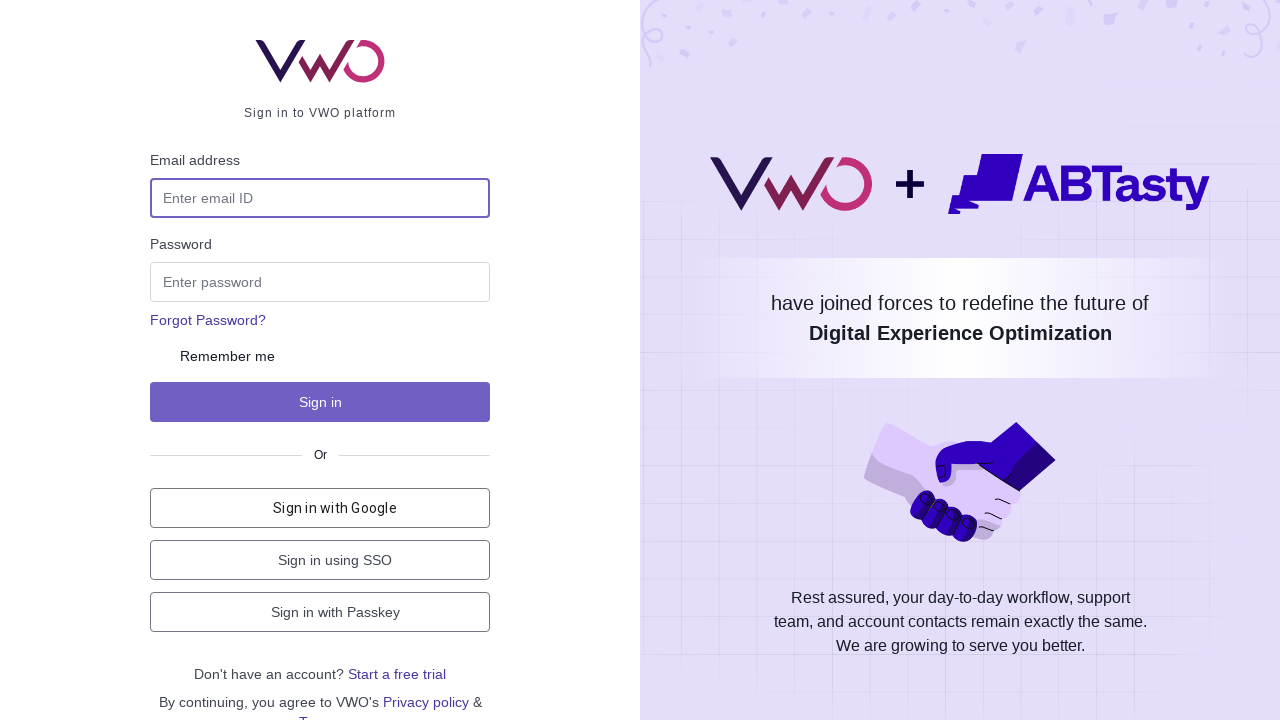

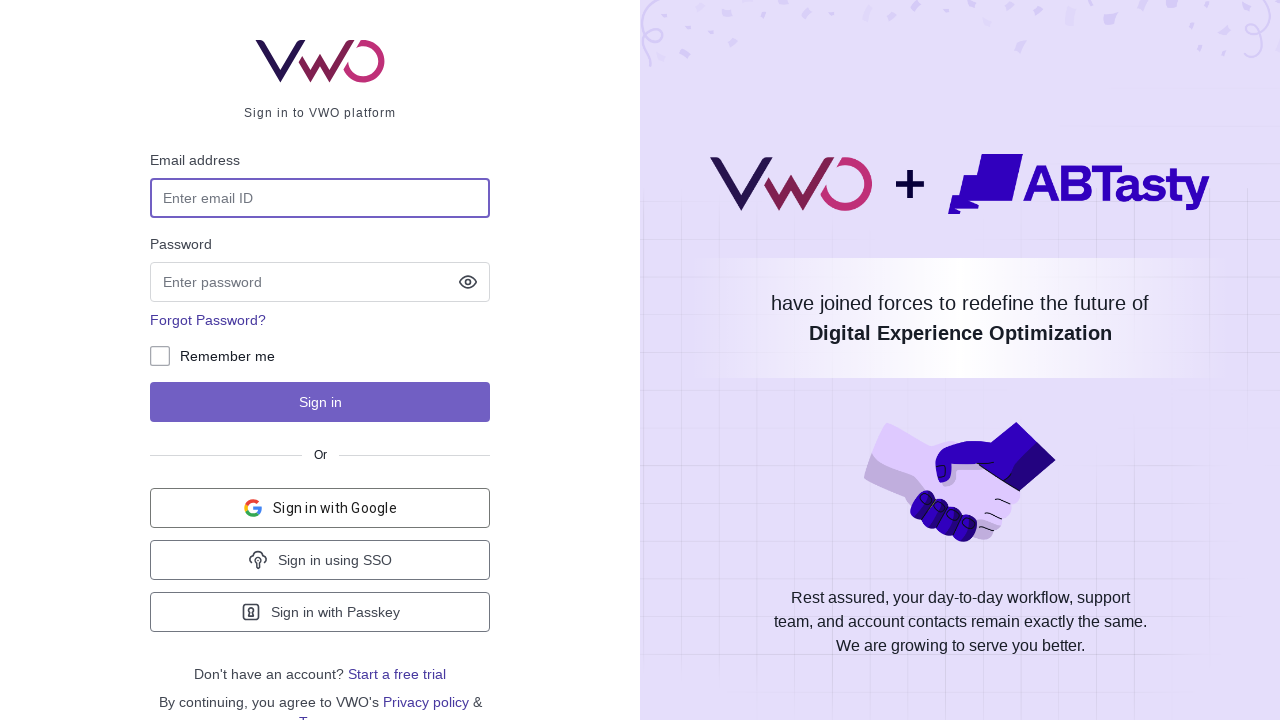